Tests adding a new todo item by filling the input field with different text

Starting URL: https://demo.playwright.dev/todomvc

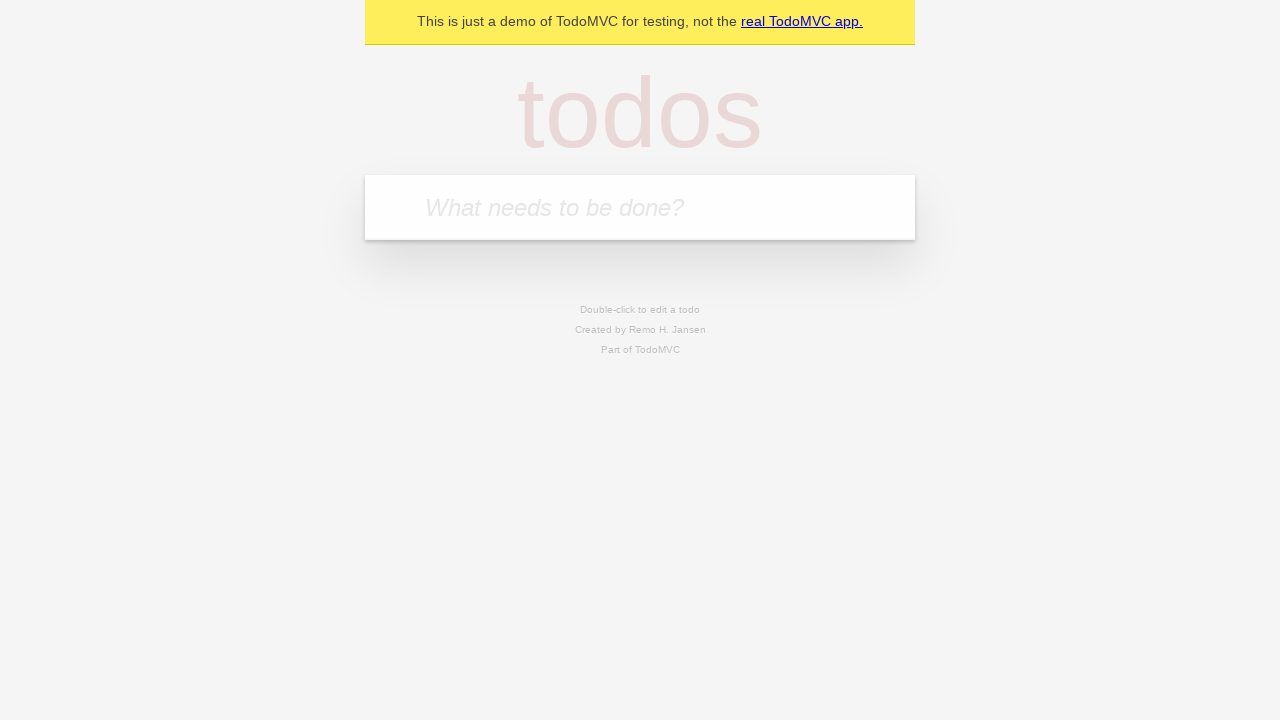

Filled new todo input field with 'a new todo2' on input.new-todo
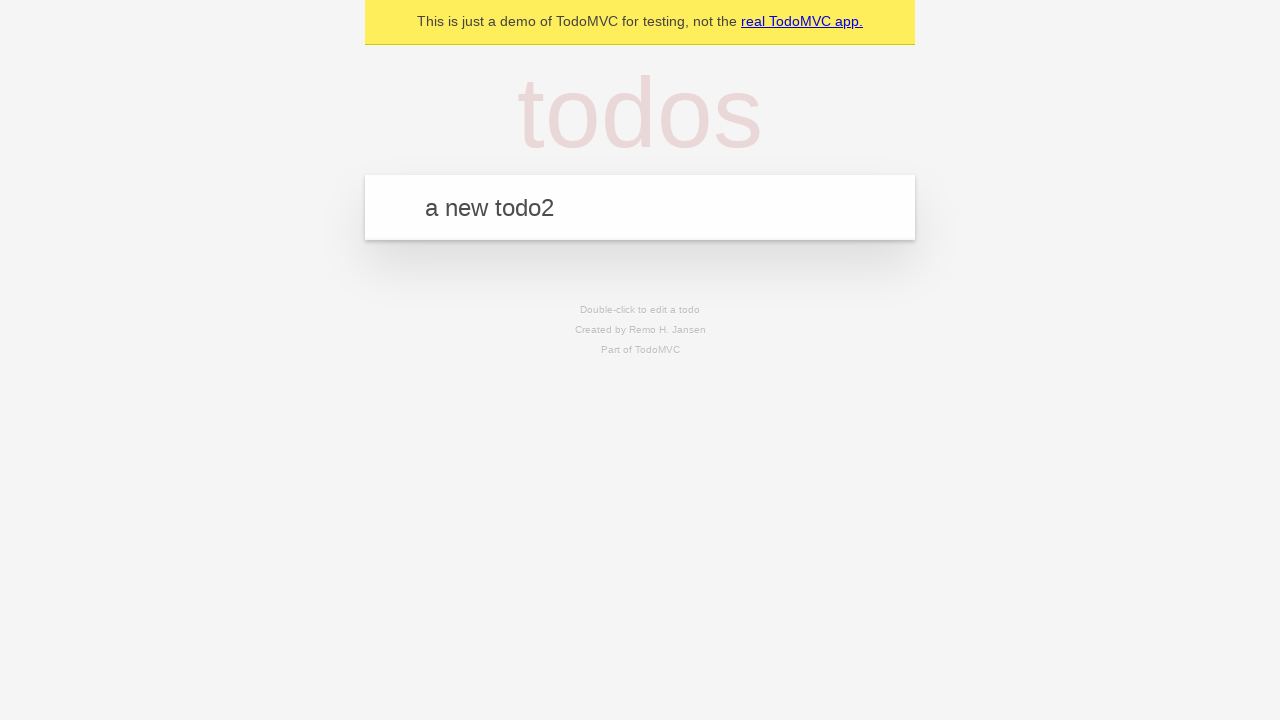

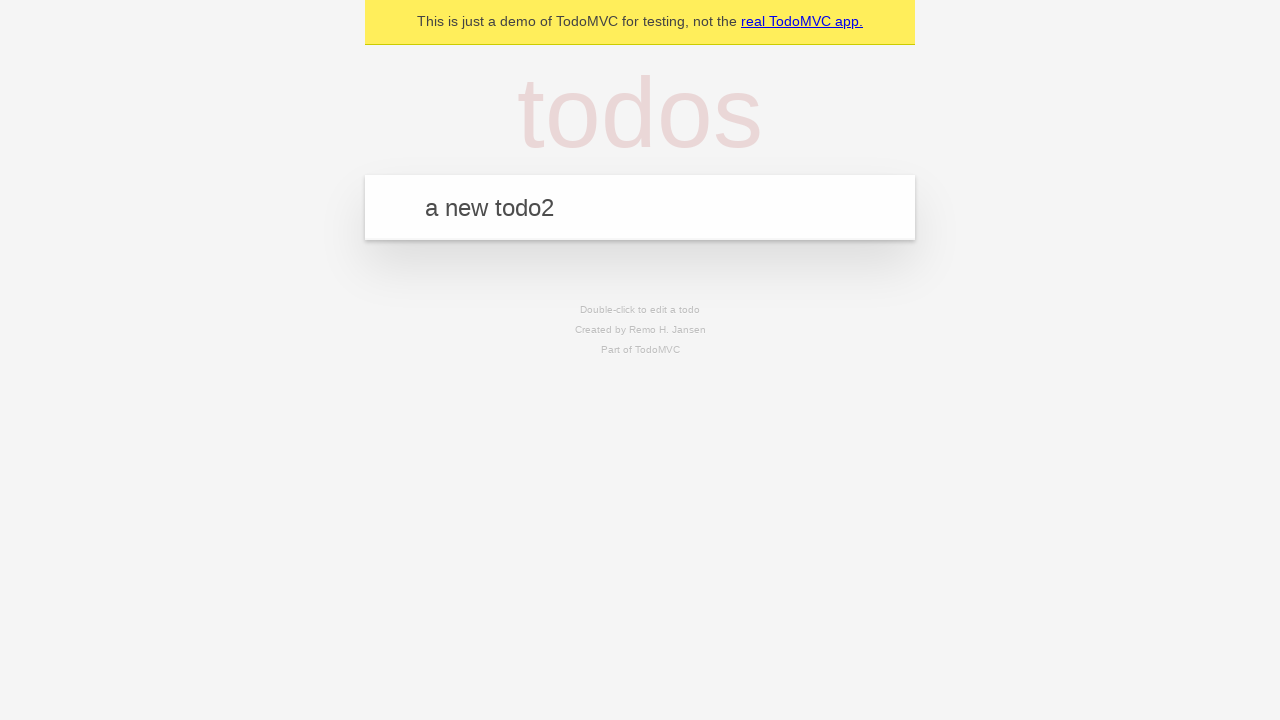